Tests window handling with a wait before clicking, opens a new tab and verifies its title

Starting URL: https://the-internet.herokuapp.com/windows

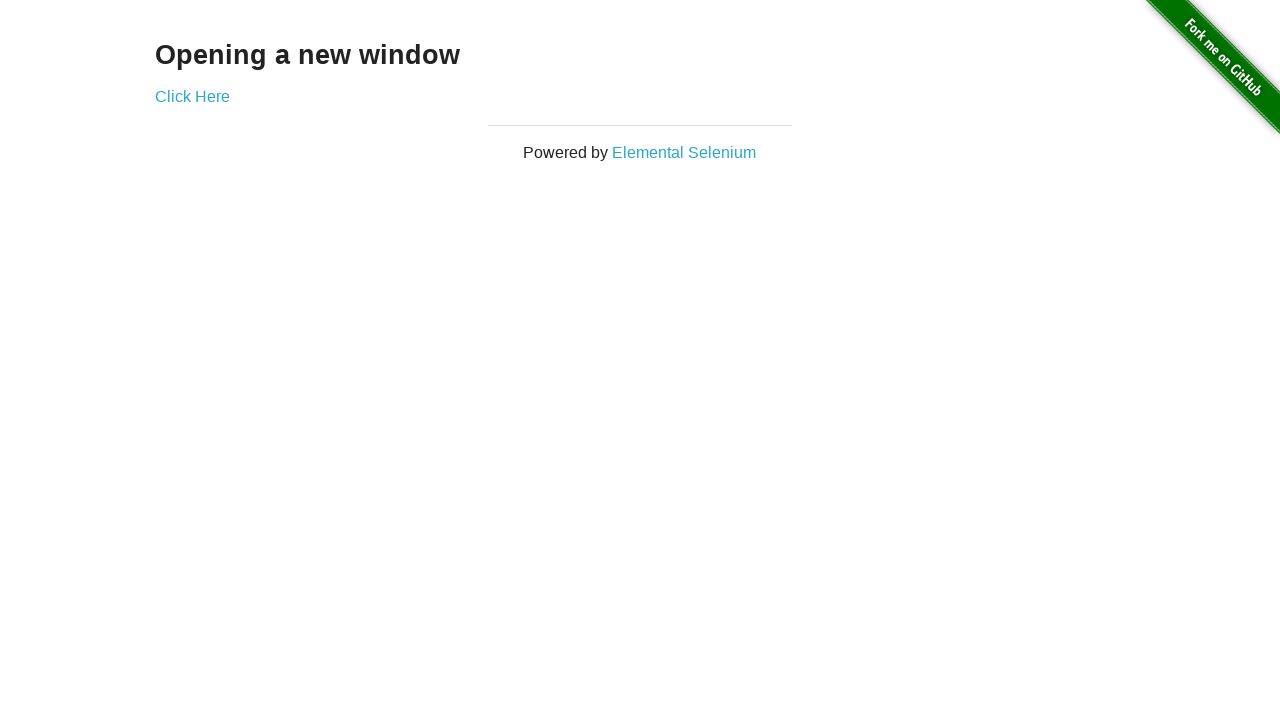

Waited 3 seconds before proceeding
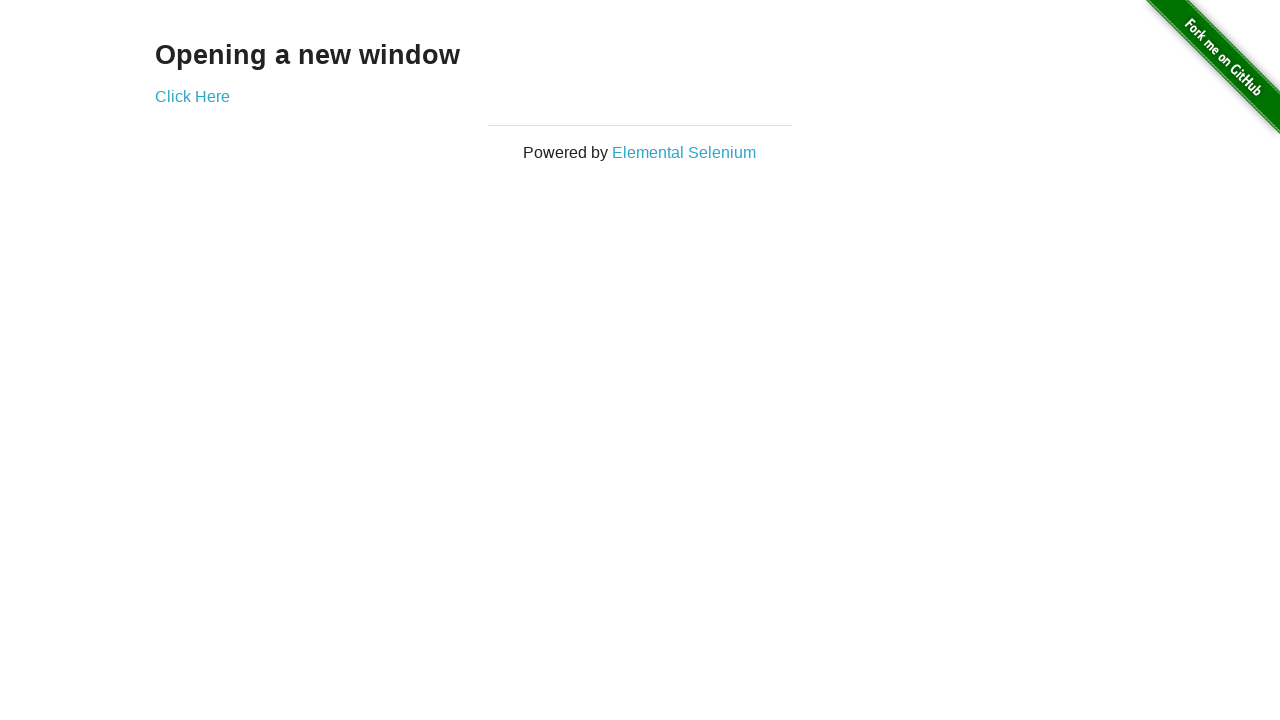

Clicked 'Click Here' link to open new tab at (192, 96) on text='Click Here'
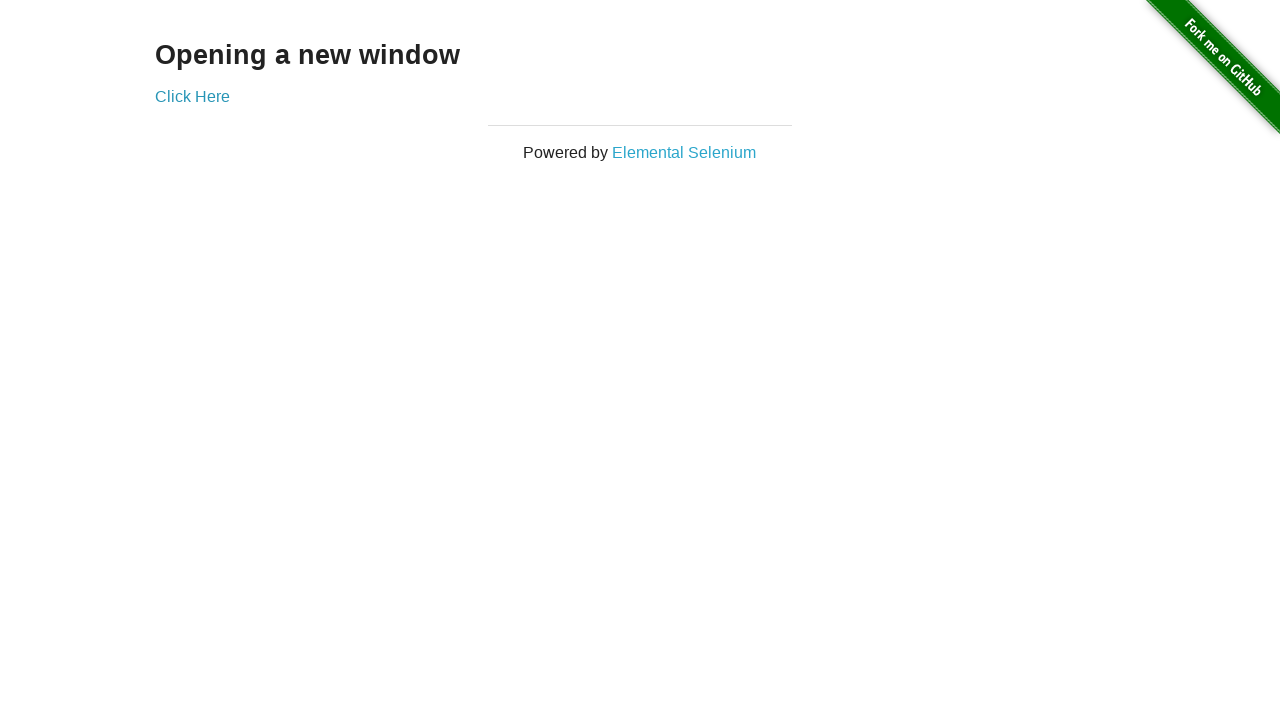

Captured new tab page object
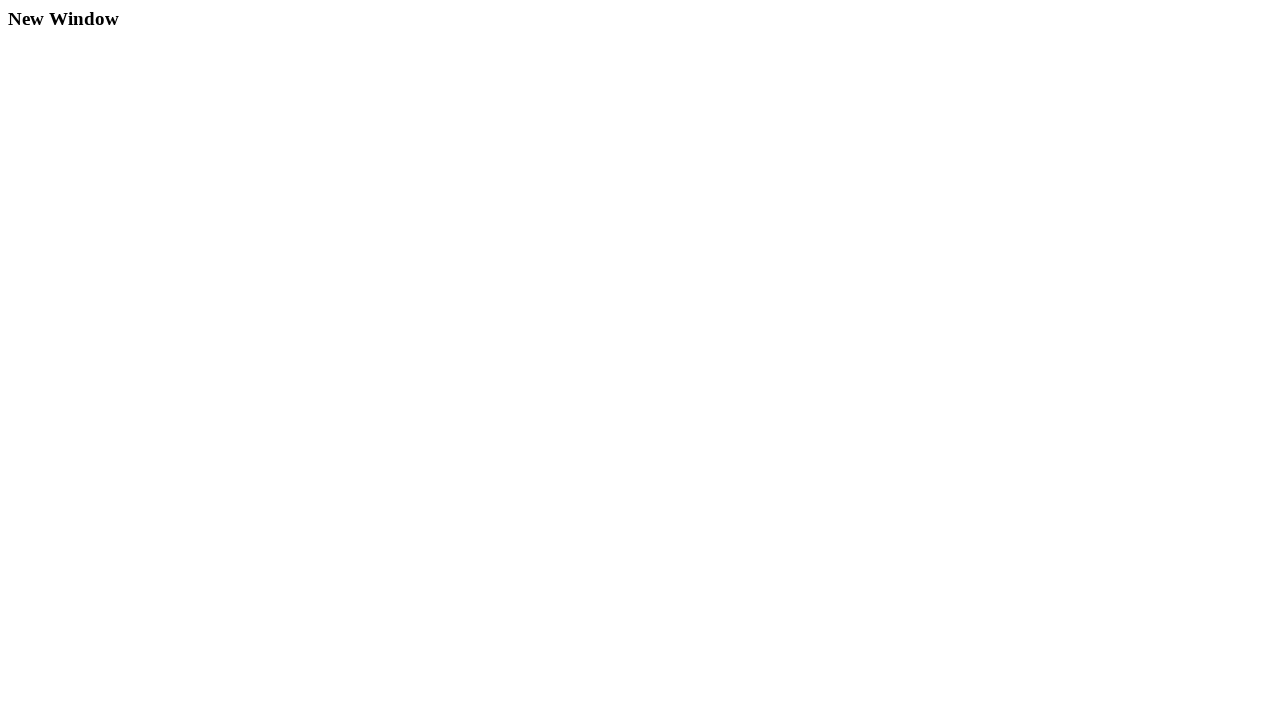

Verified new tab title is 'New Window'
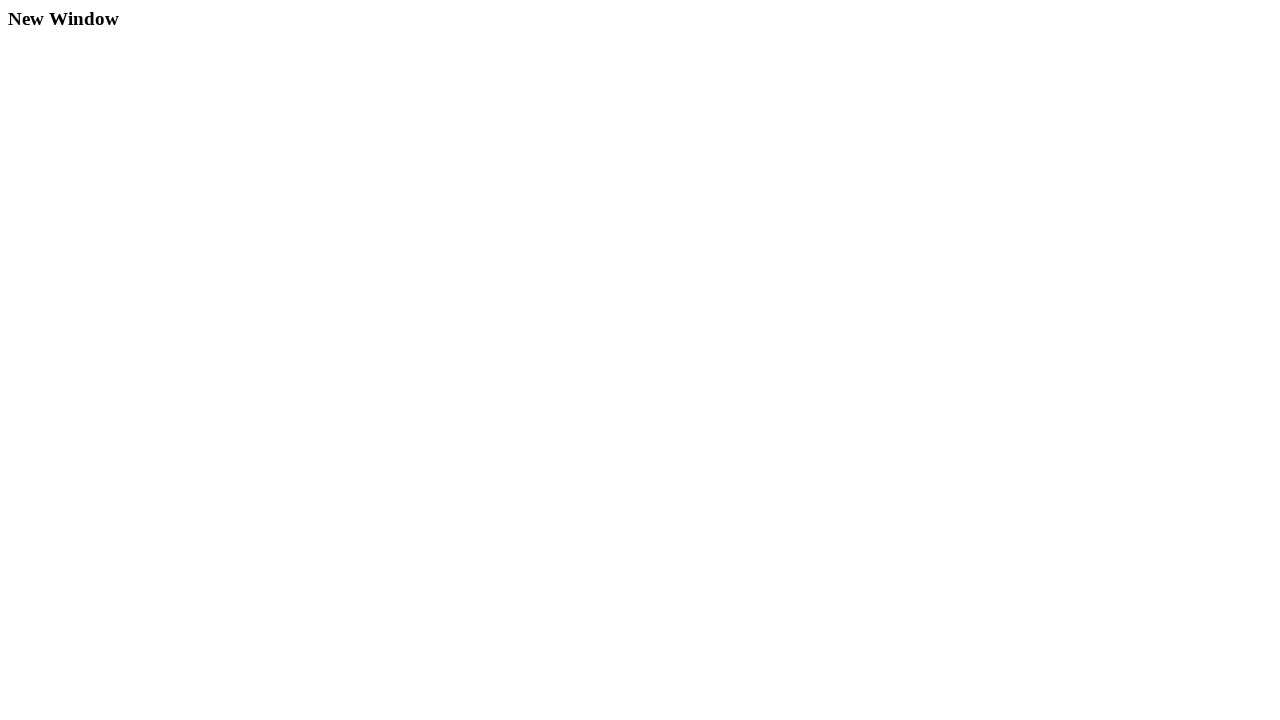

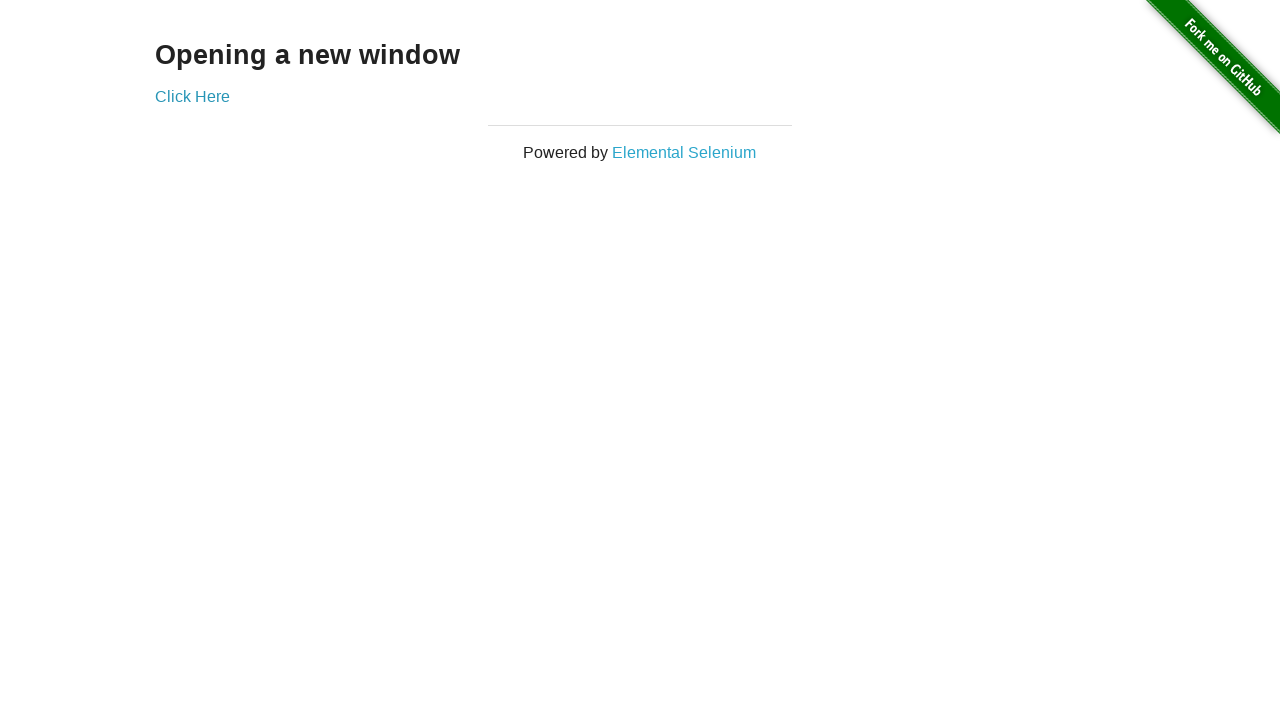